Tests price range slider functionality by dragging both minimum and maximum slider handles to adjust the price range

Starting URL: https://www.jqueryscript.net/demo/Price-Range-Slider-jQuery-UI/

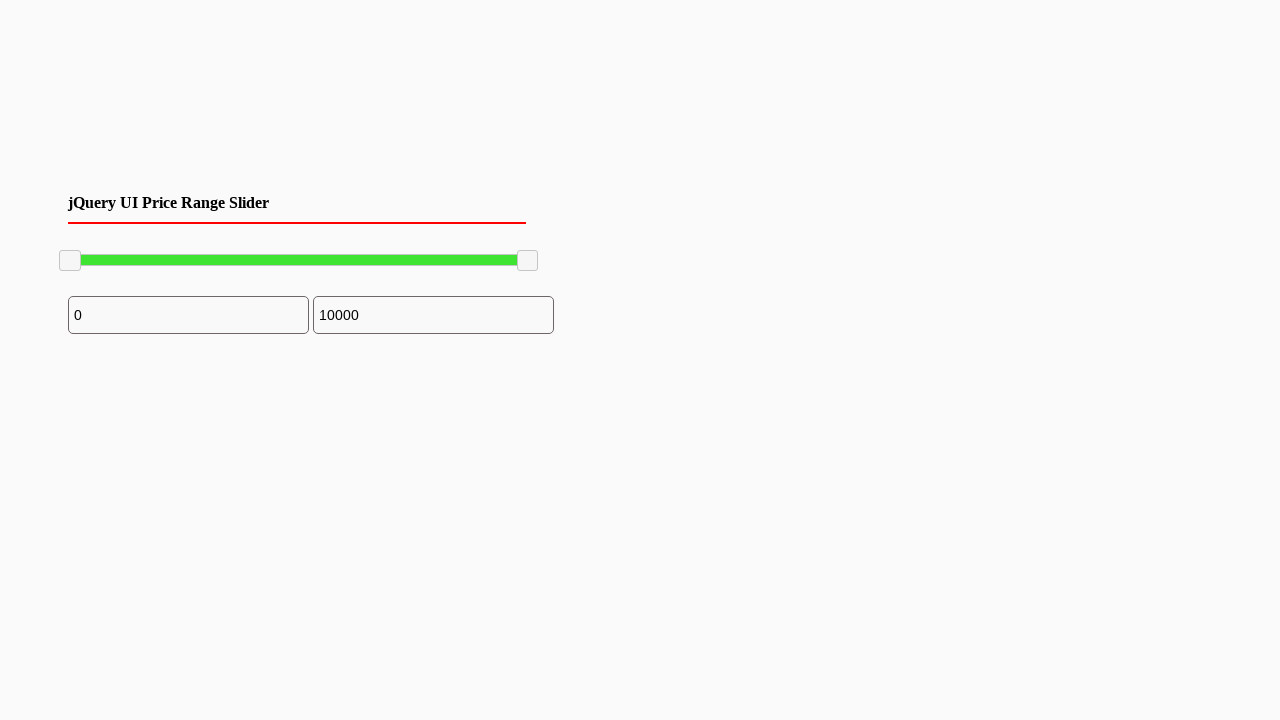

Located minimum price slider handle
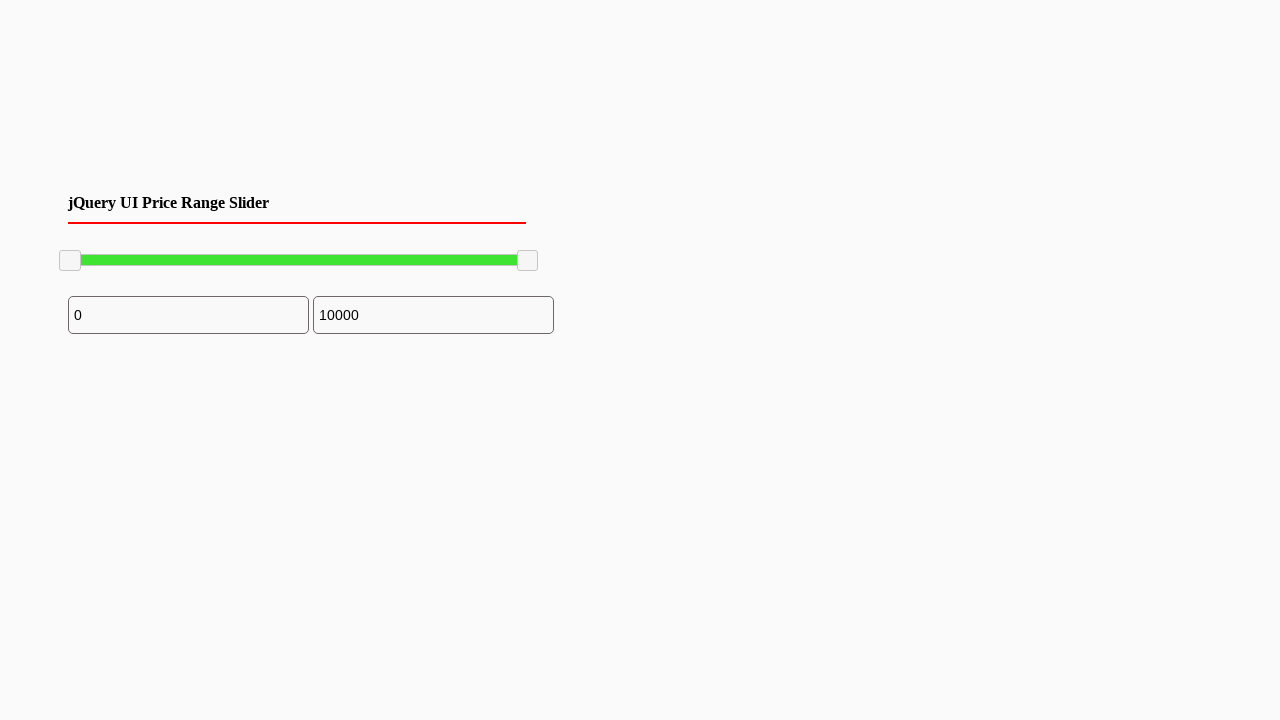

Dragged minimum slider handle to the right by 108 pixels at (168, 251)
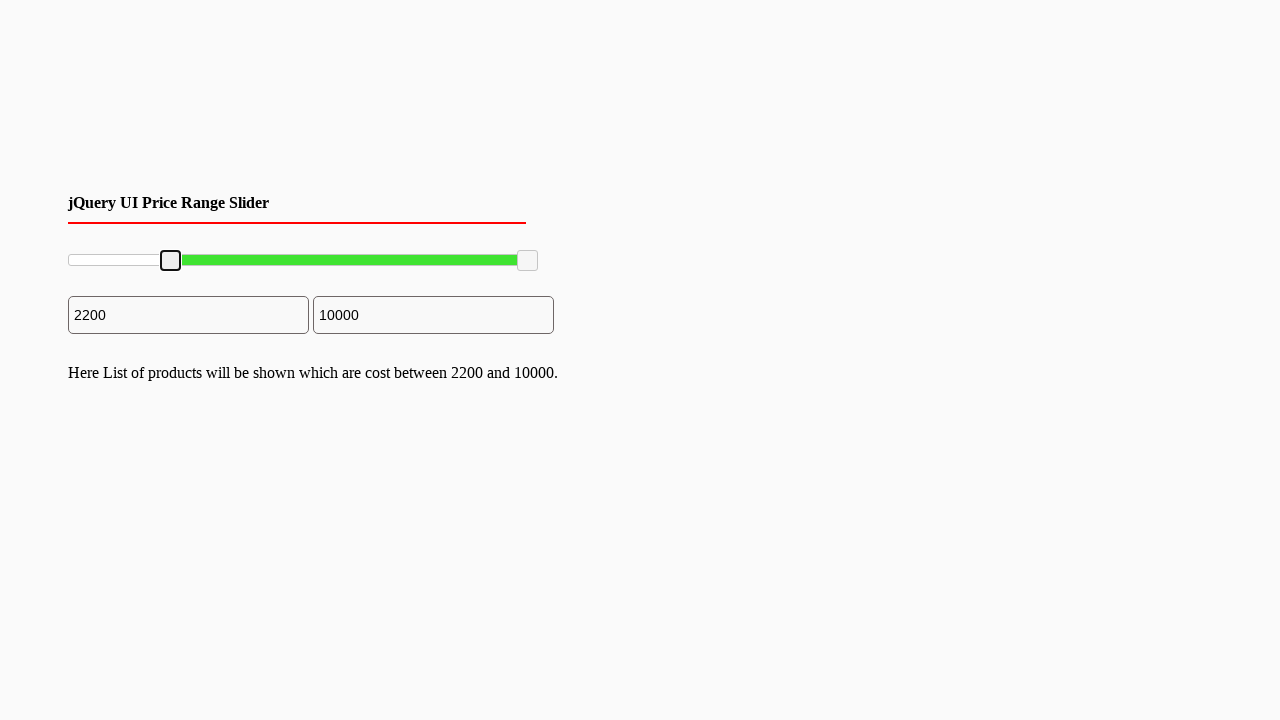

Located maximum price slider handle
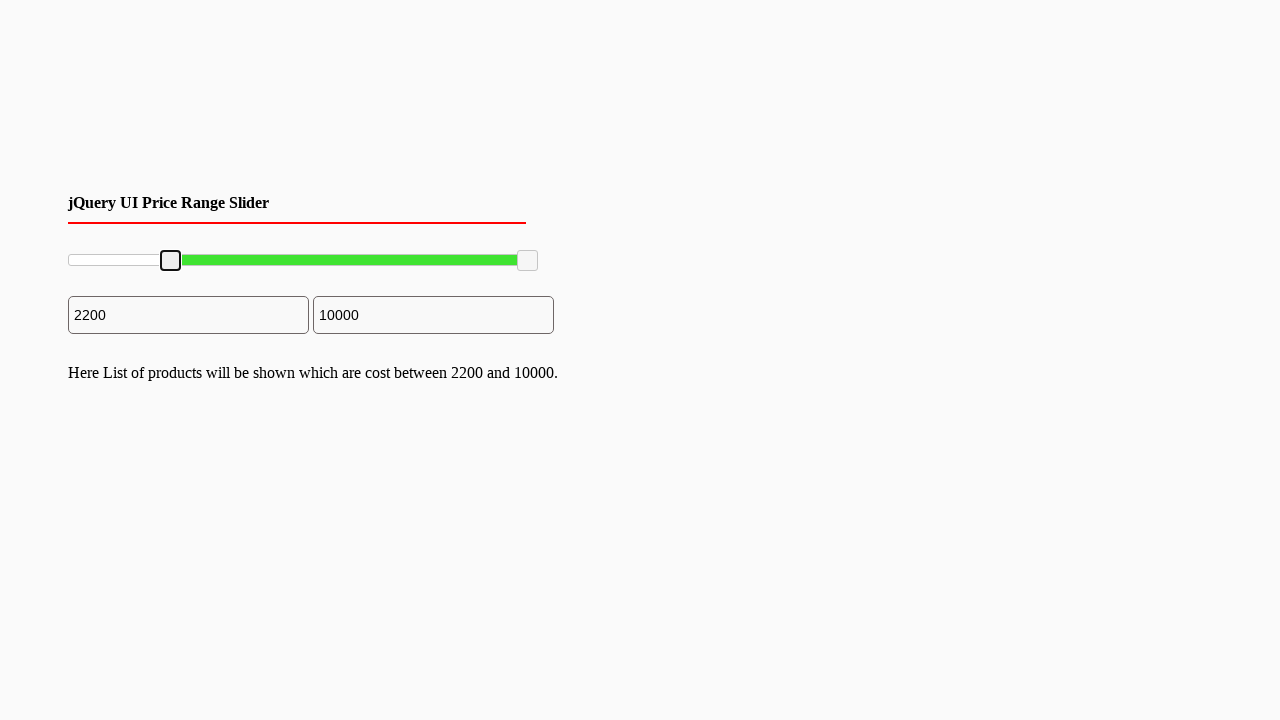

Retrieved bounding box of maximum slider handle
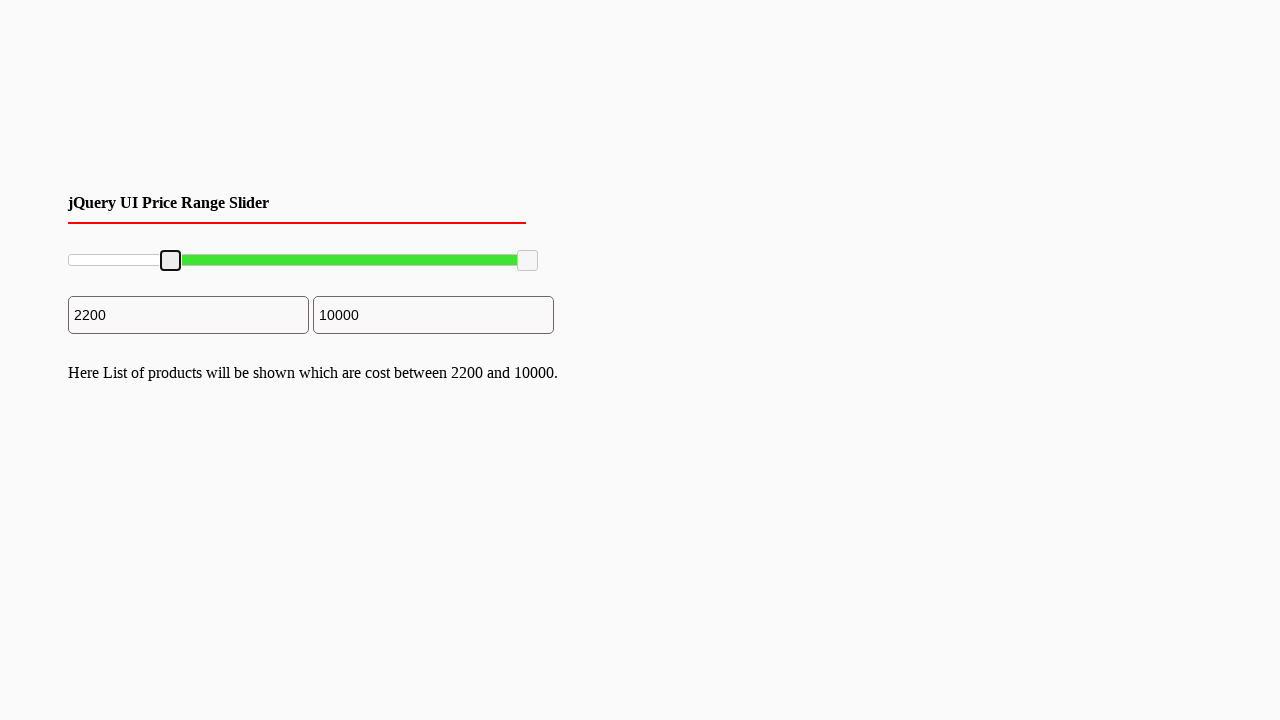

Moved mouse to center of maximum slider handle at (528, 261)
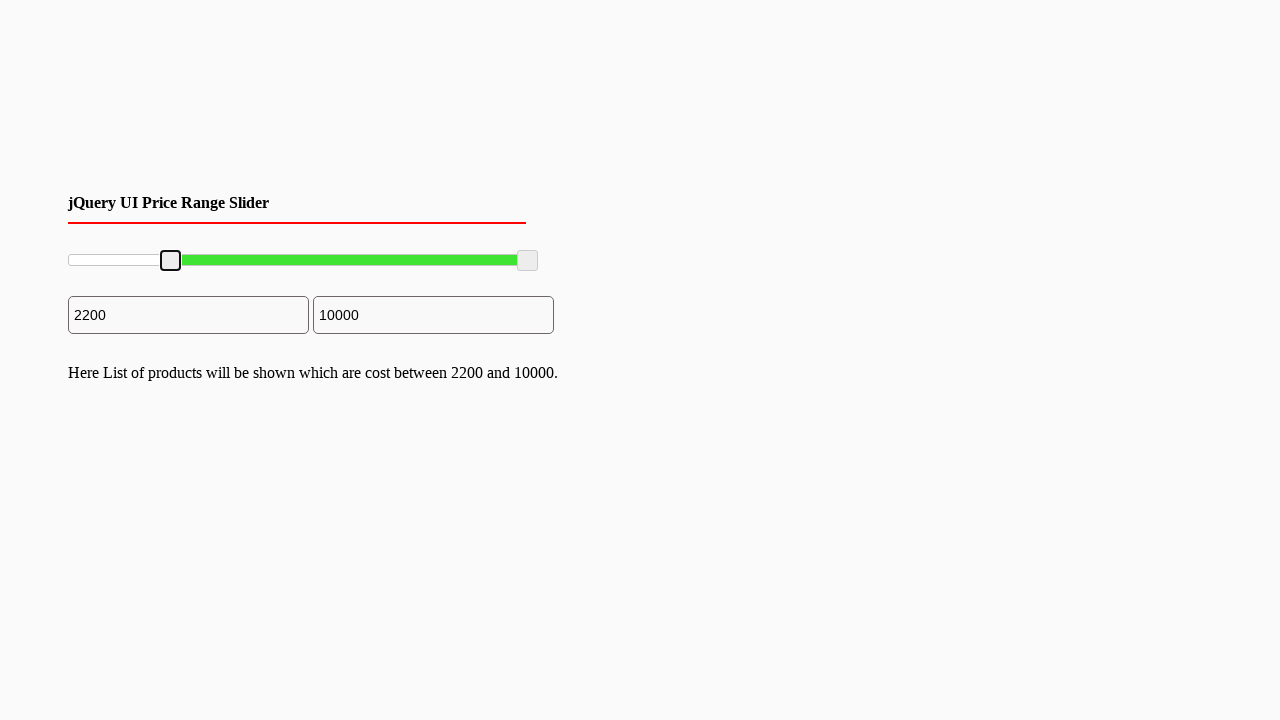

Pressed mouse button down on maximum slider handle at (528, 261)
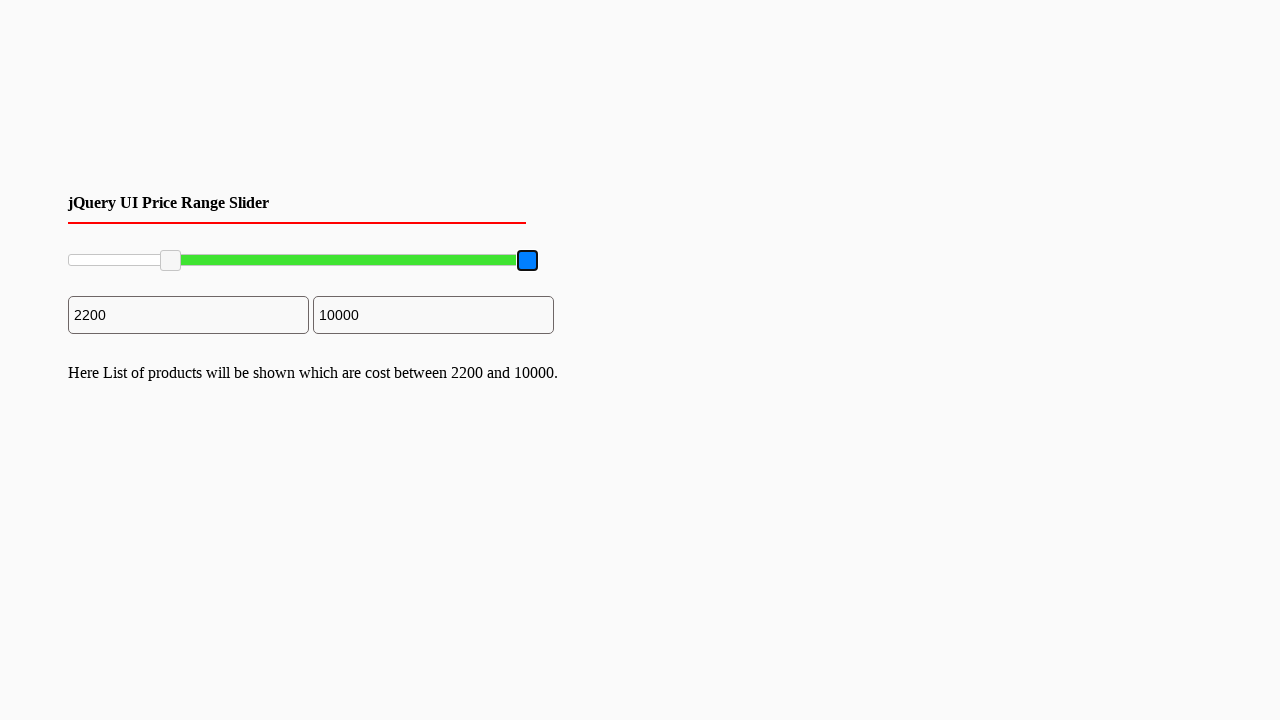

Dragged maximum slider handle to the left by 108 pixels at (420, 261)
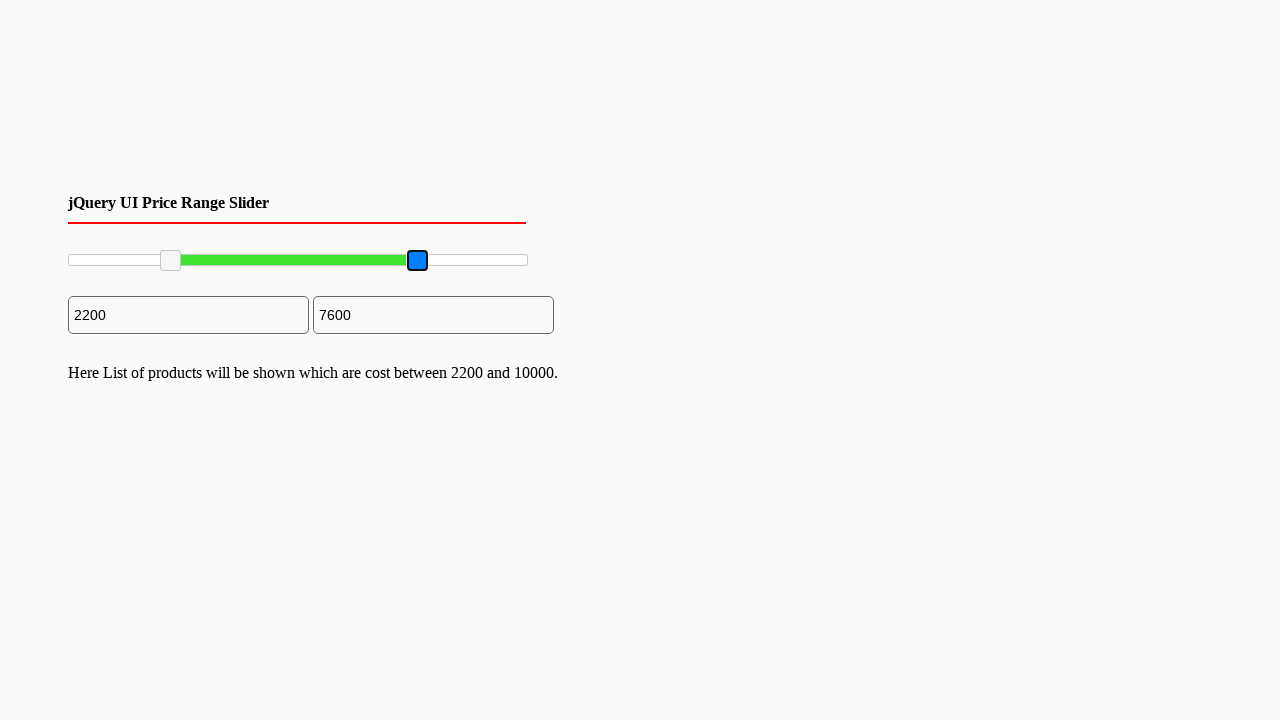

Released mouse button to complete maximum slider drag at (420, 261)
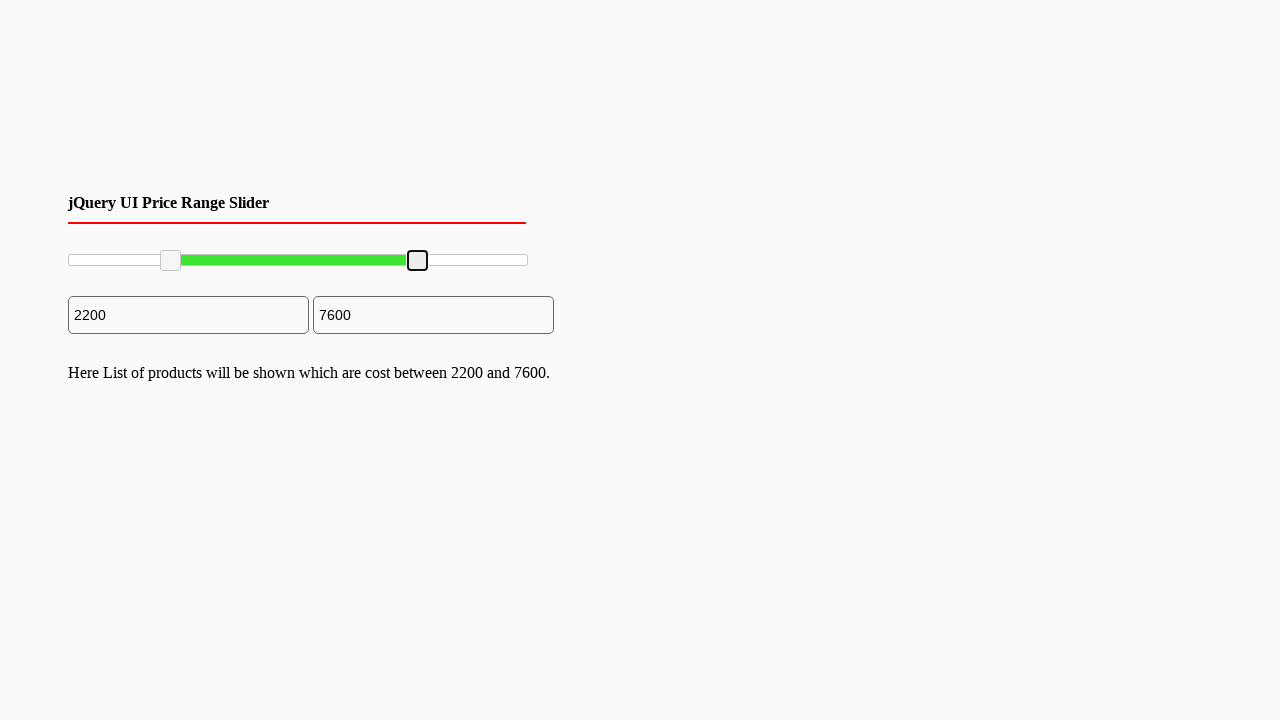

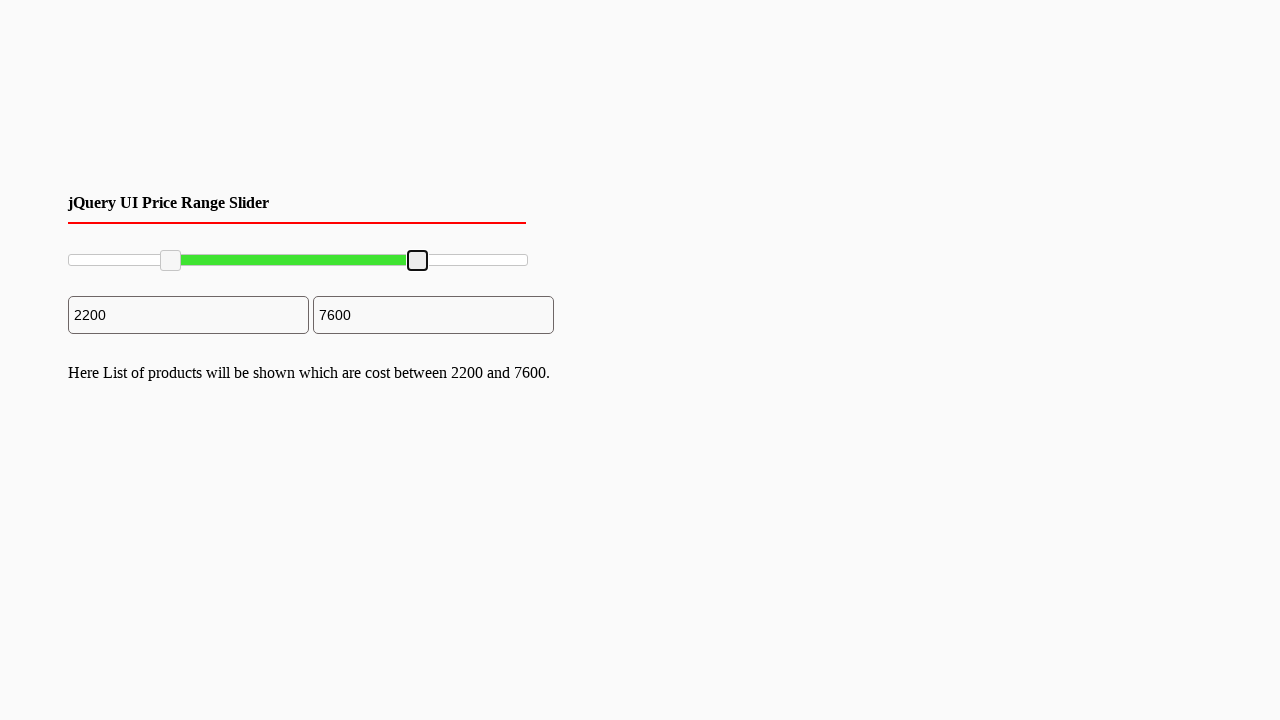